Tests hotel search form by entering a location and email address into the respective input fields

Starting URL: https://hotel-testlab.coderslab.pl/en/

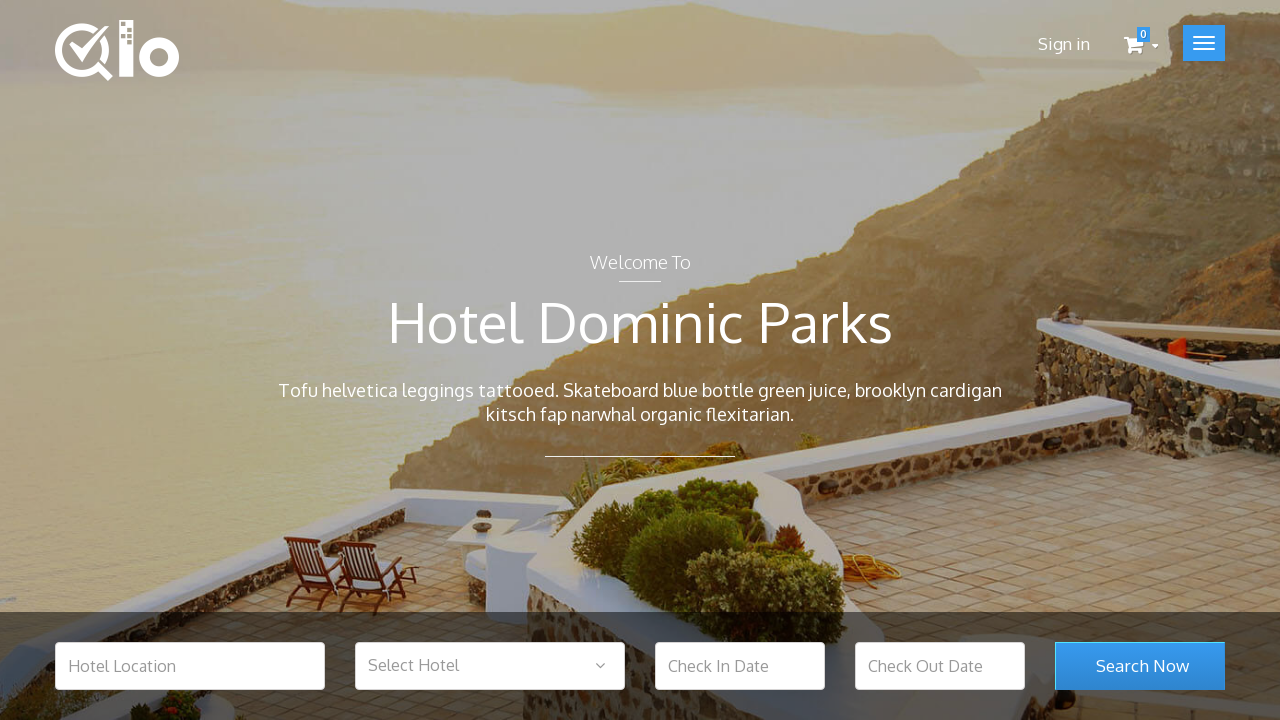

Entered 'Warsaw' into hotel location field on #hotel_location
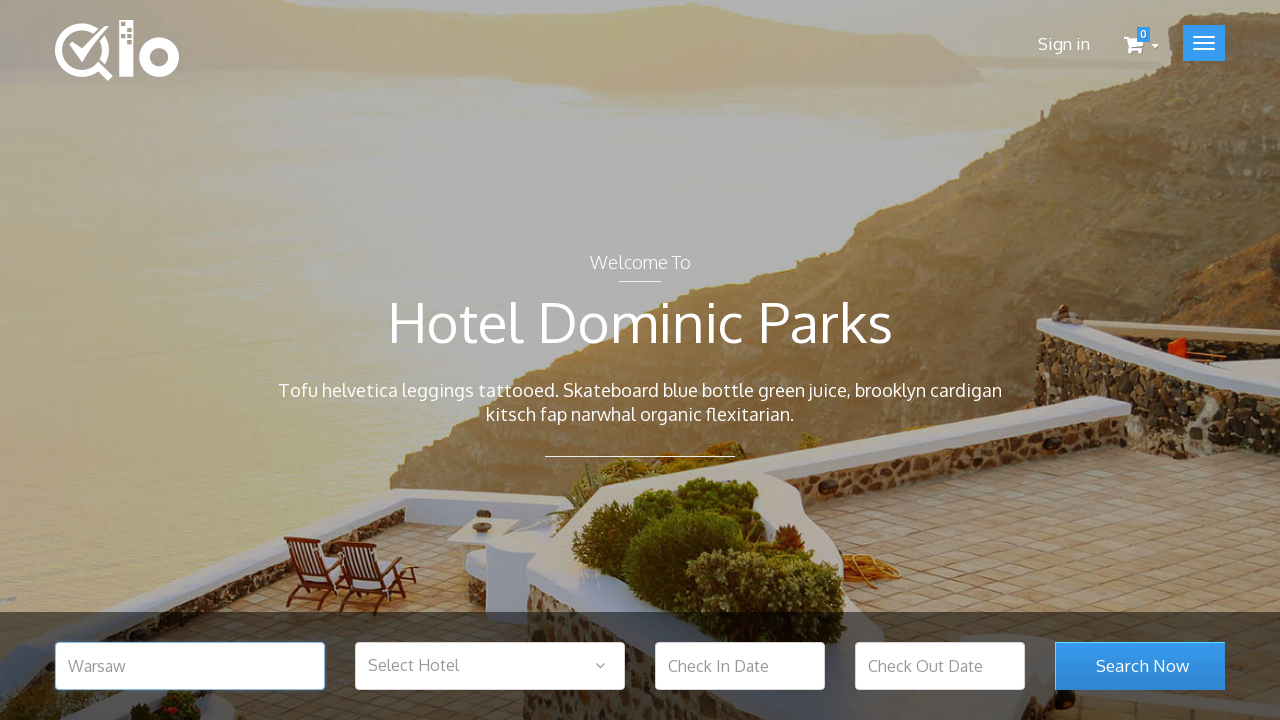

Entered 'test@test.com' into newsletter email field on #newsletter-input
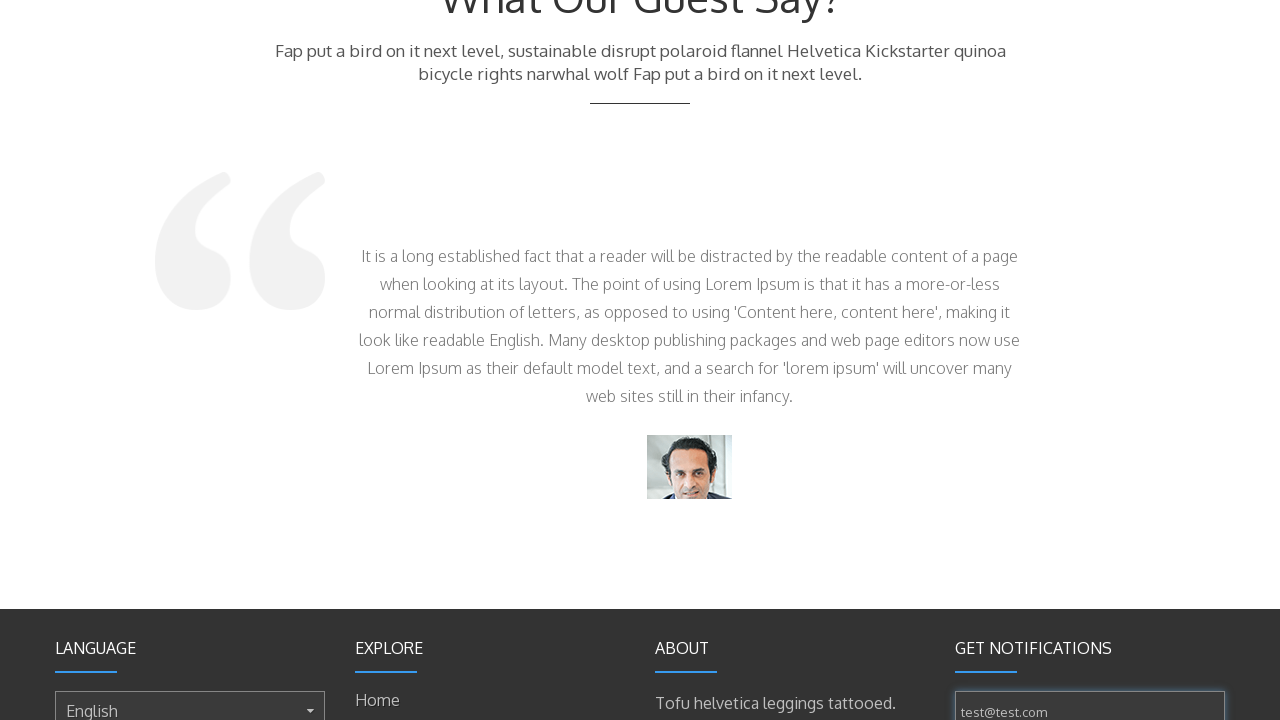

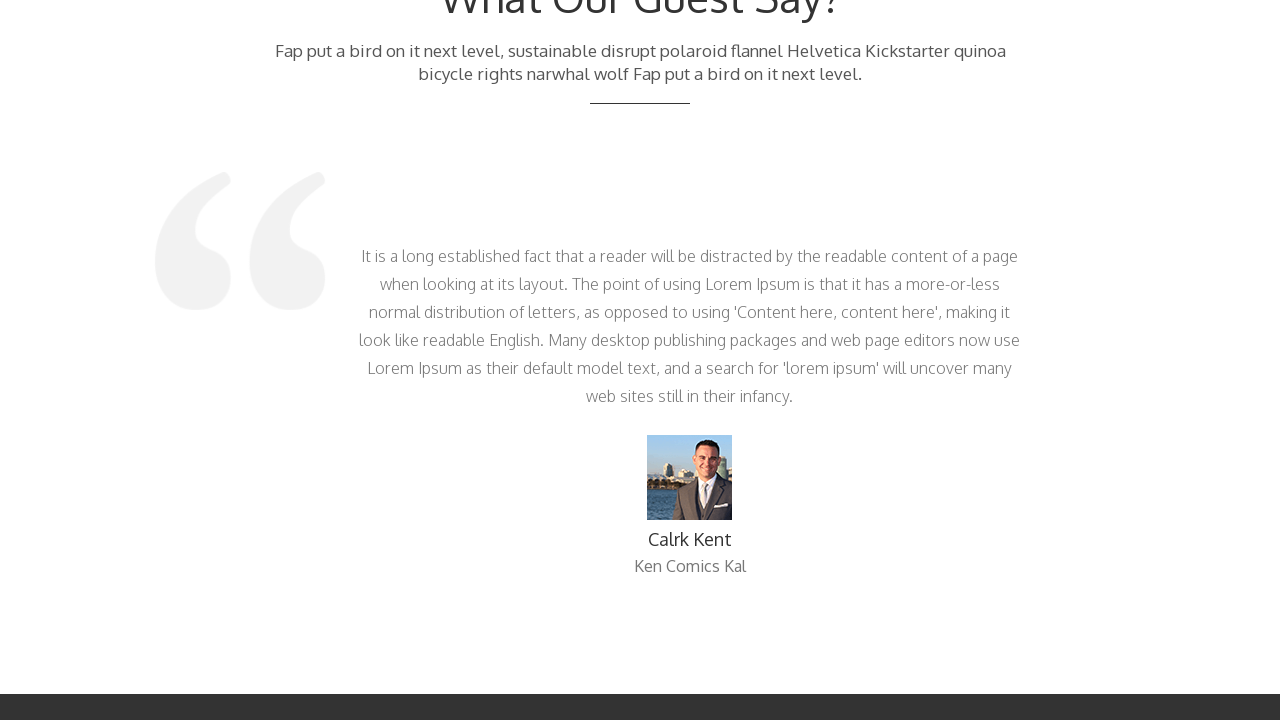